Tests drag and drop functionality on the jQuery UI demo page by dragging an element and dropping it onto a target element within an iframe

Starting URL: https://jqueryui.com/droppable/

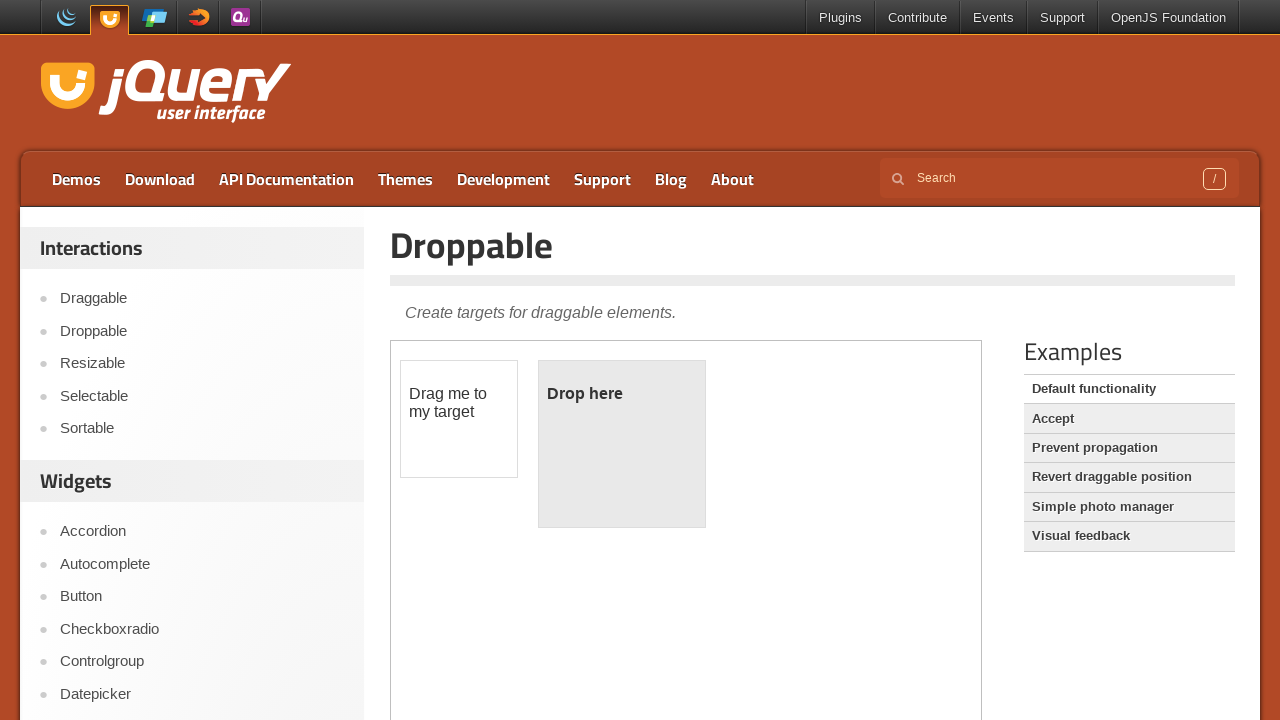

Located the demo iframe
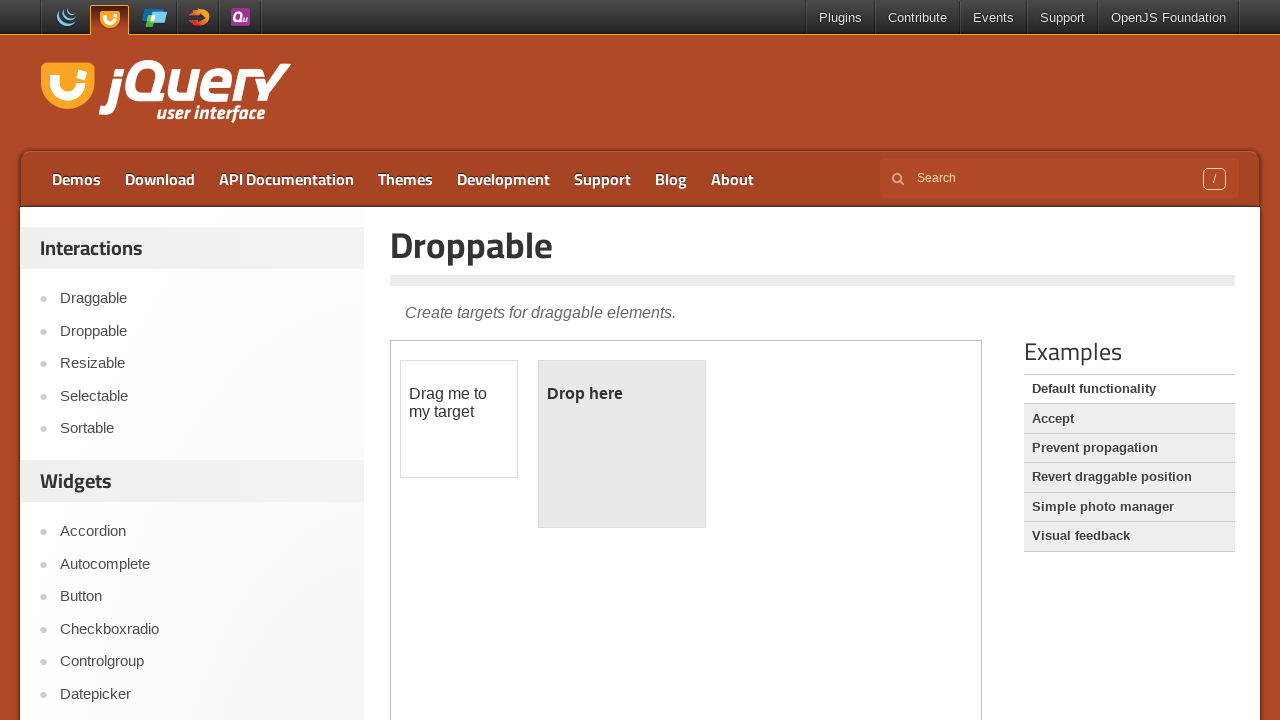

Located the draggable element within the iframe
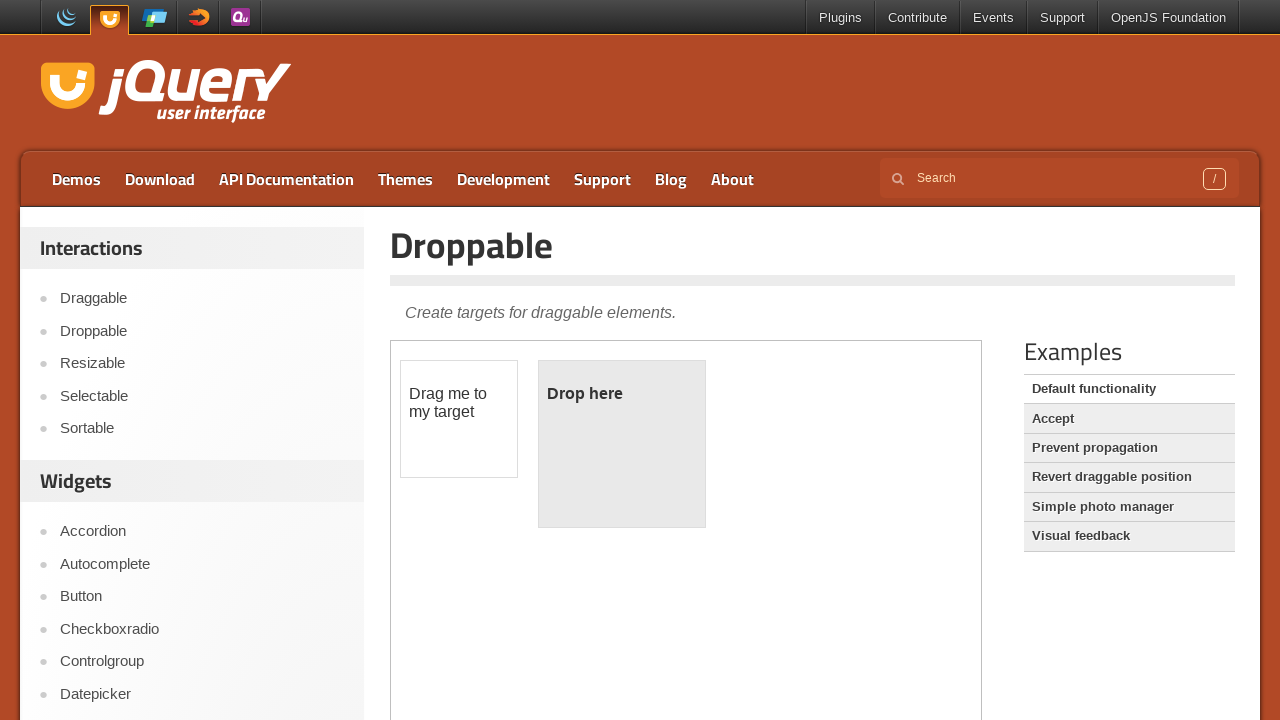

Located the droppable target element within the iframe
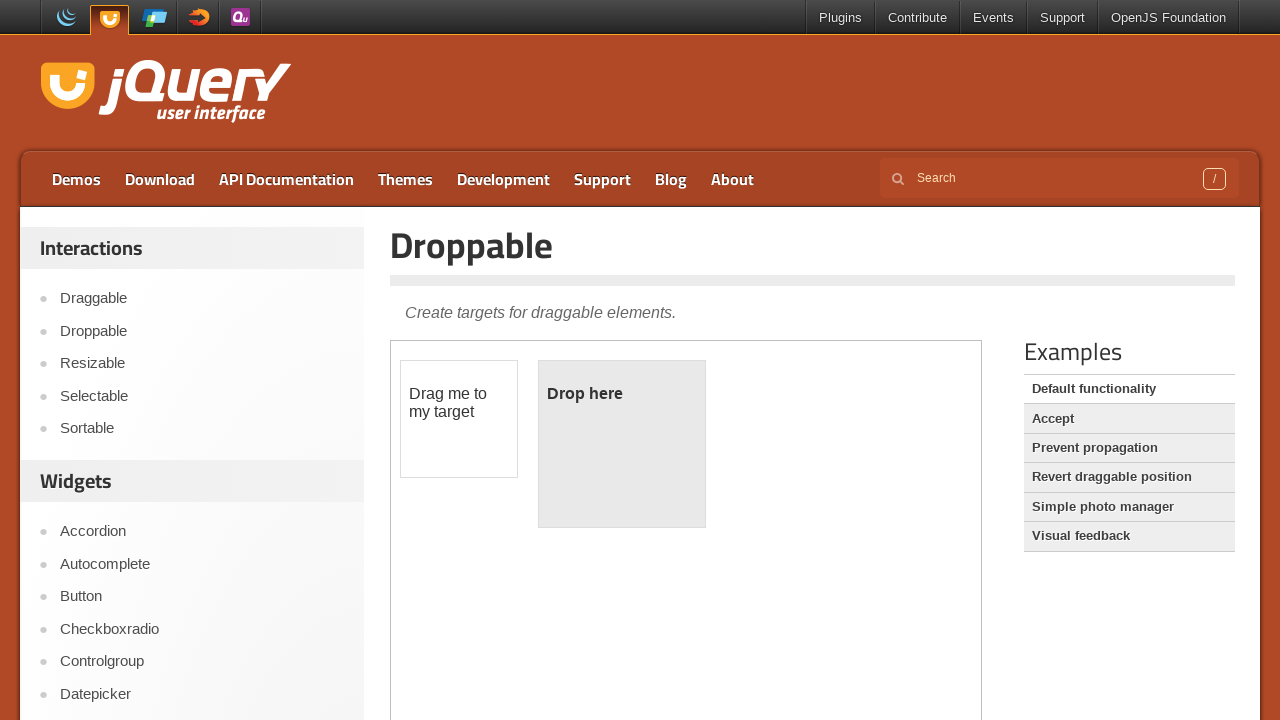

Dragged the draggable element and dropped it onto the droppable target at (622, 444)
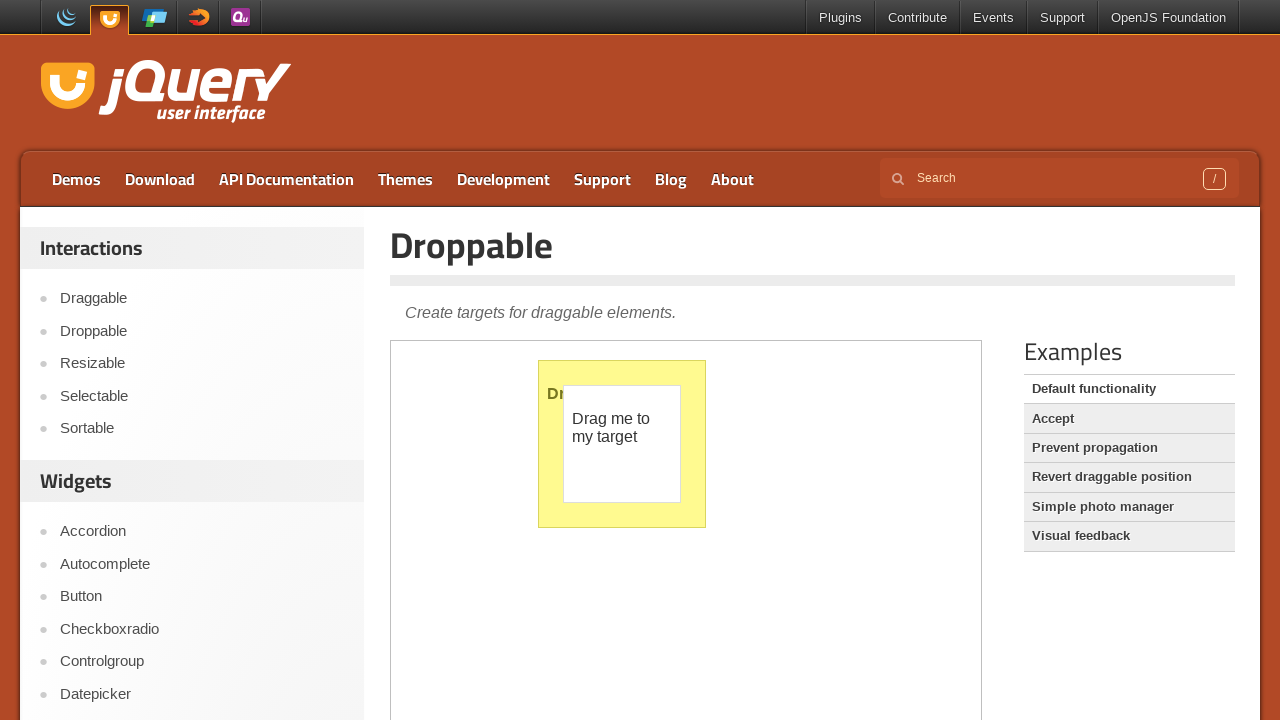

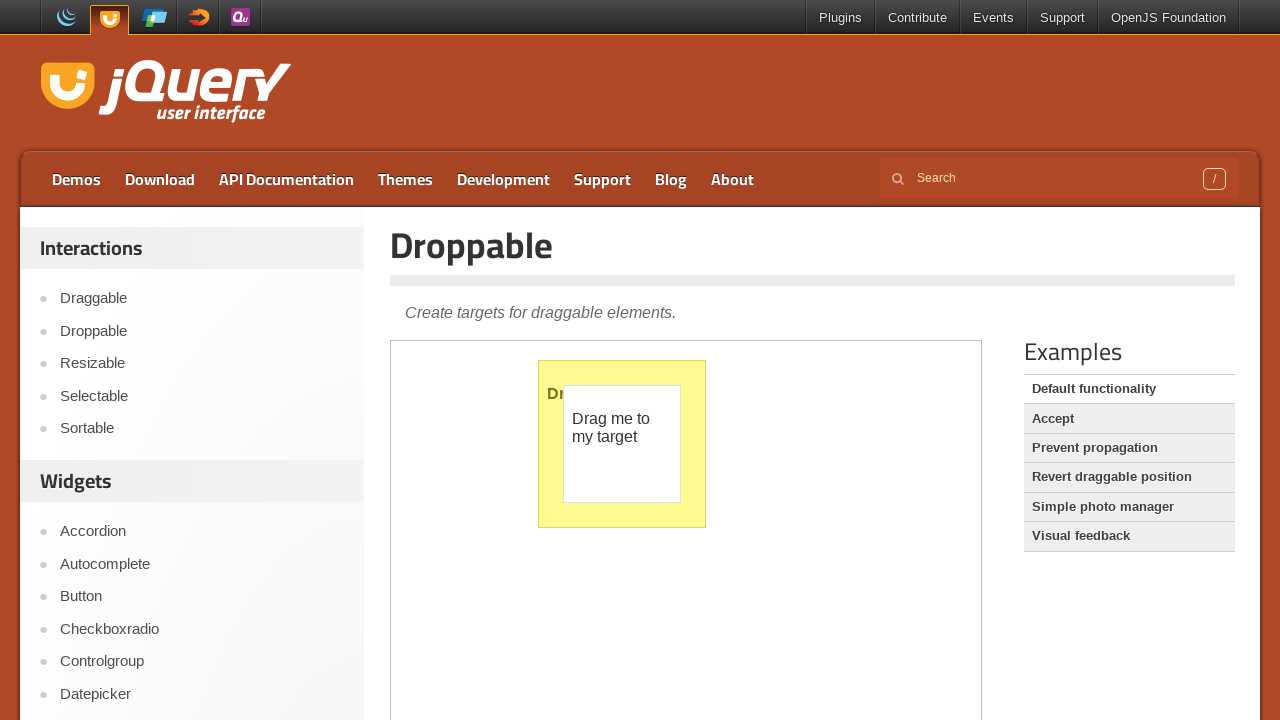